Tests the jQuery UI Selectable widget by clicking on the Selectable link, then clicking through all 7 selectable items within an iframe, and finally clicking the Demos button to verify navigation.

Starting URL: https://jqueryui.com

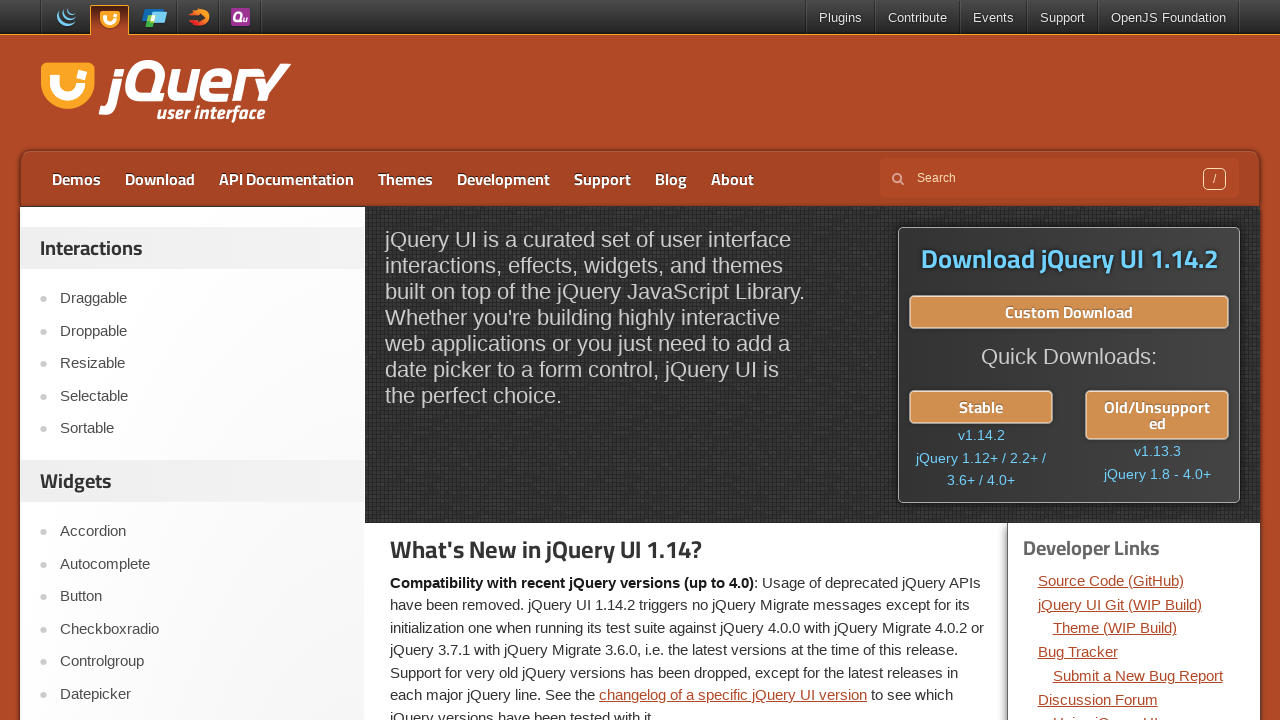

Clicked on the Selectable link at (202, 396) on xpath=//a[text()='Selectable']
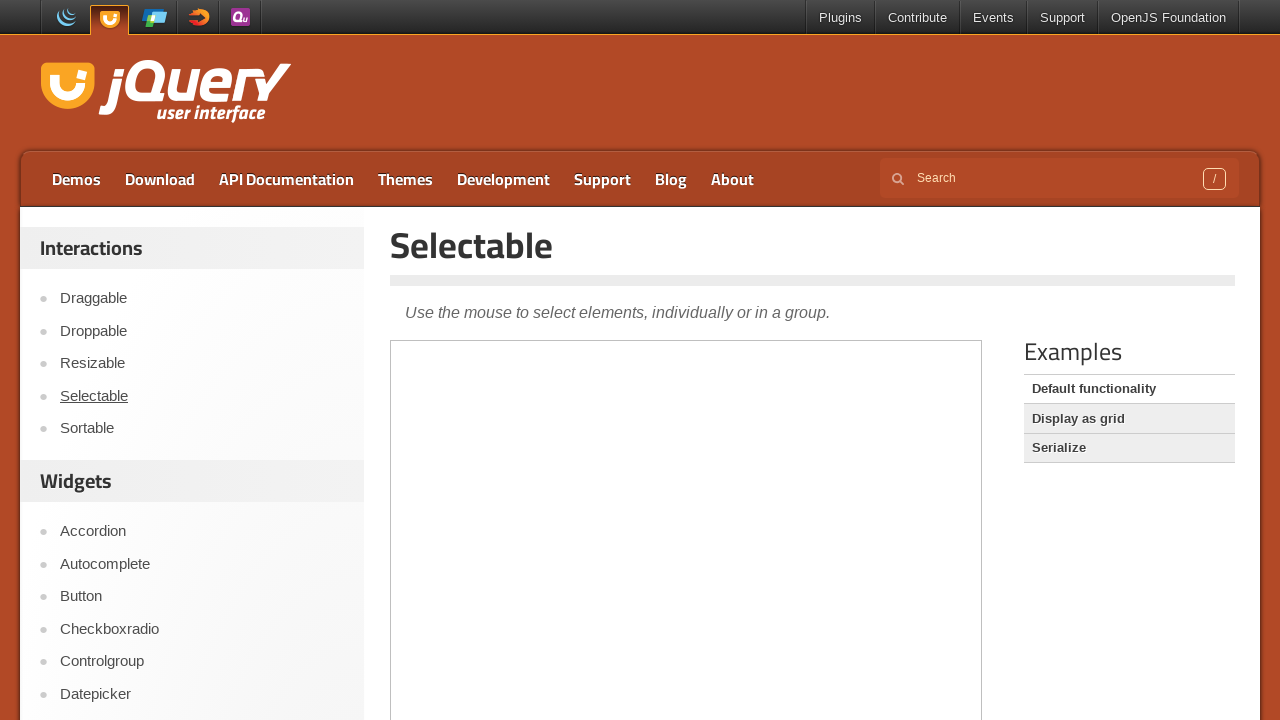

Located iframe for selectable widget
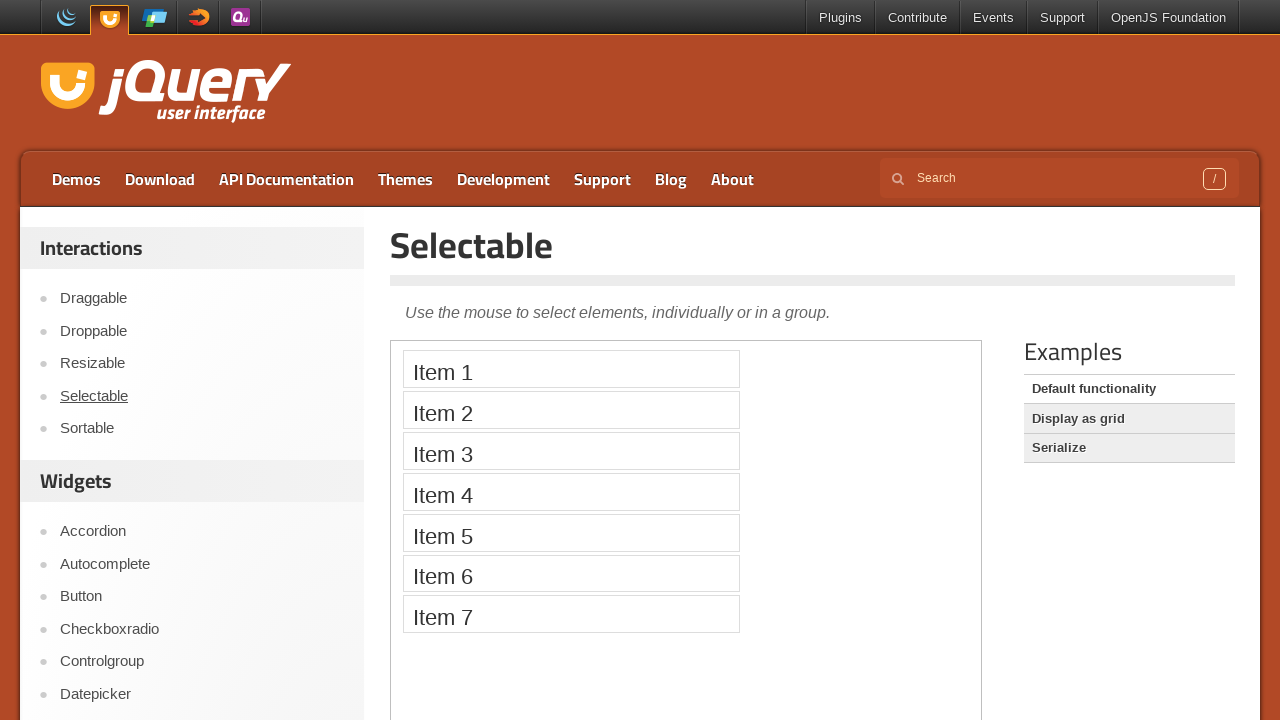

Clicked selectable item 1 at (571, 369) on #content > iframe >> internal:control=enter-frame >> #selectable > li:nth-child(
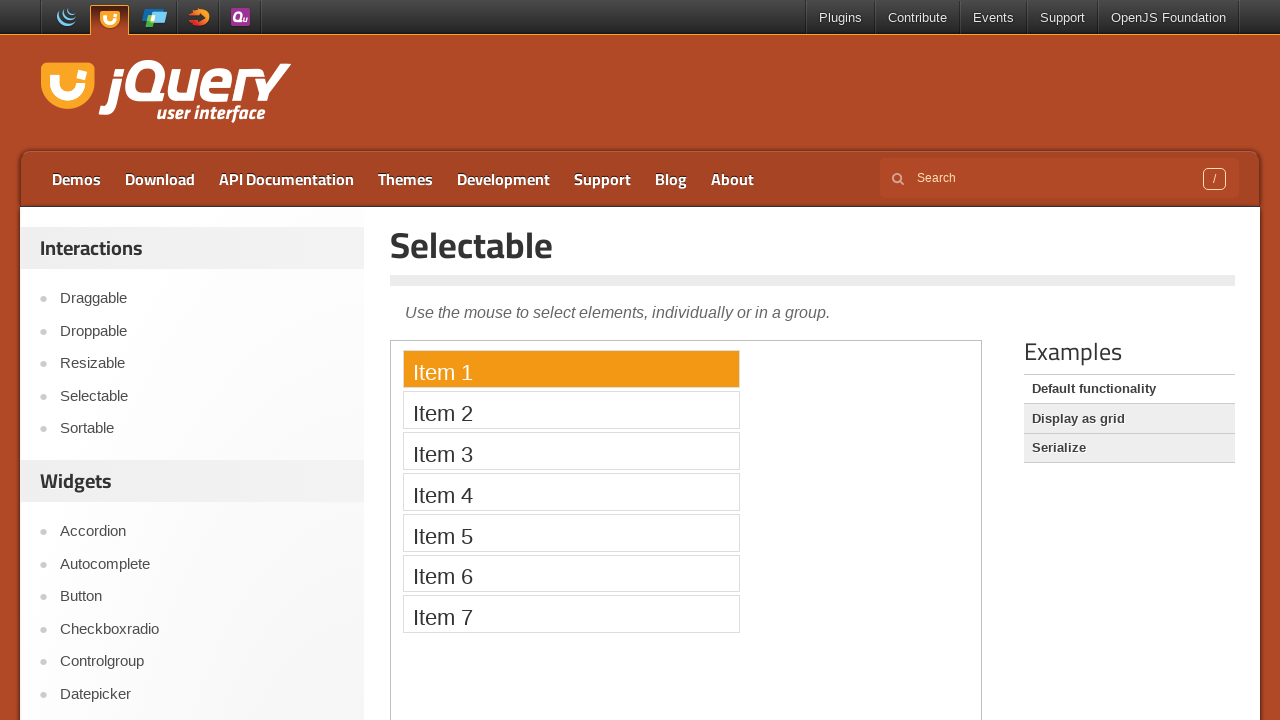

Clicked selectable item 2 at (571, 410) on #content > iframe >> internal:control=enter-frame >> xpath=//ol[@id='selectable'
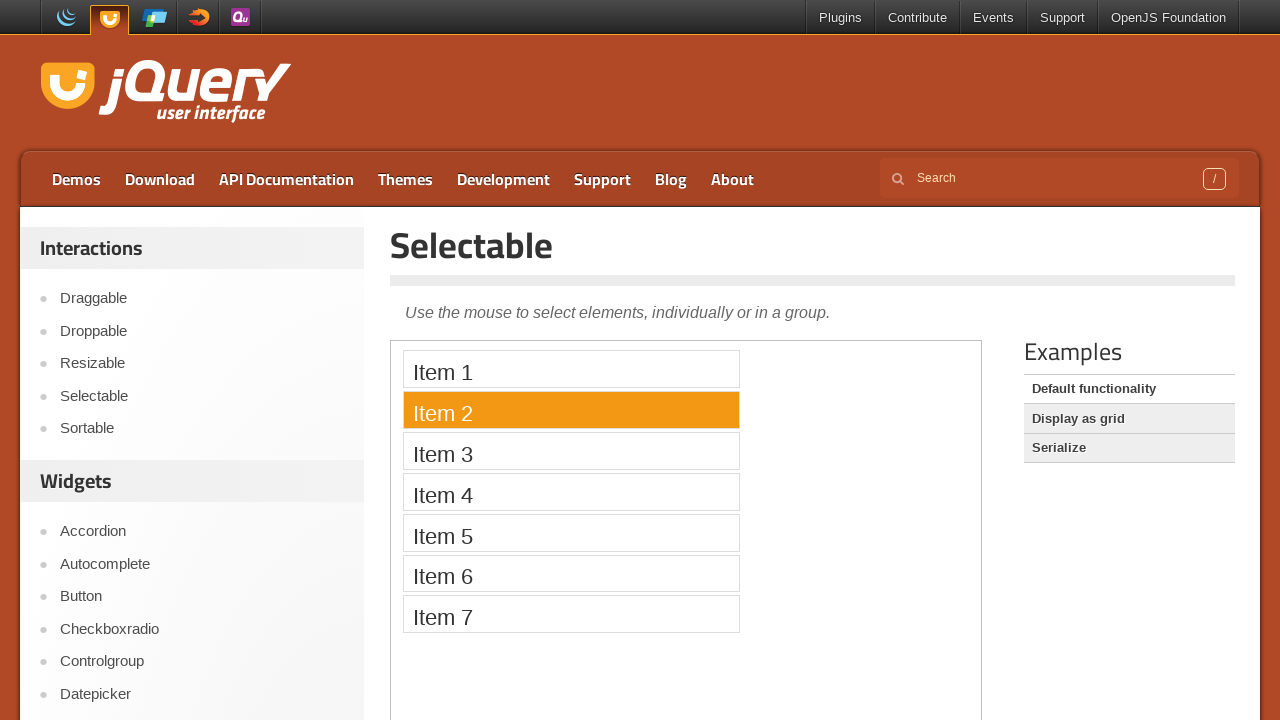

Clicked selectable item 3 at (571, 451) on #content > iframe >> internal:control=enter-frame >> xpath=//ol[@id='selectable'
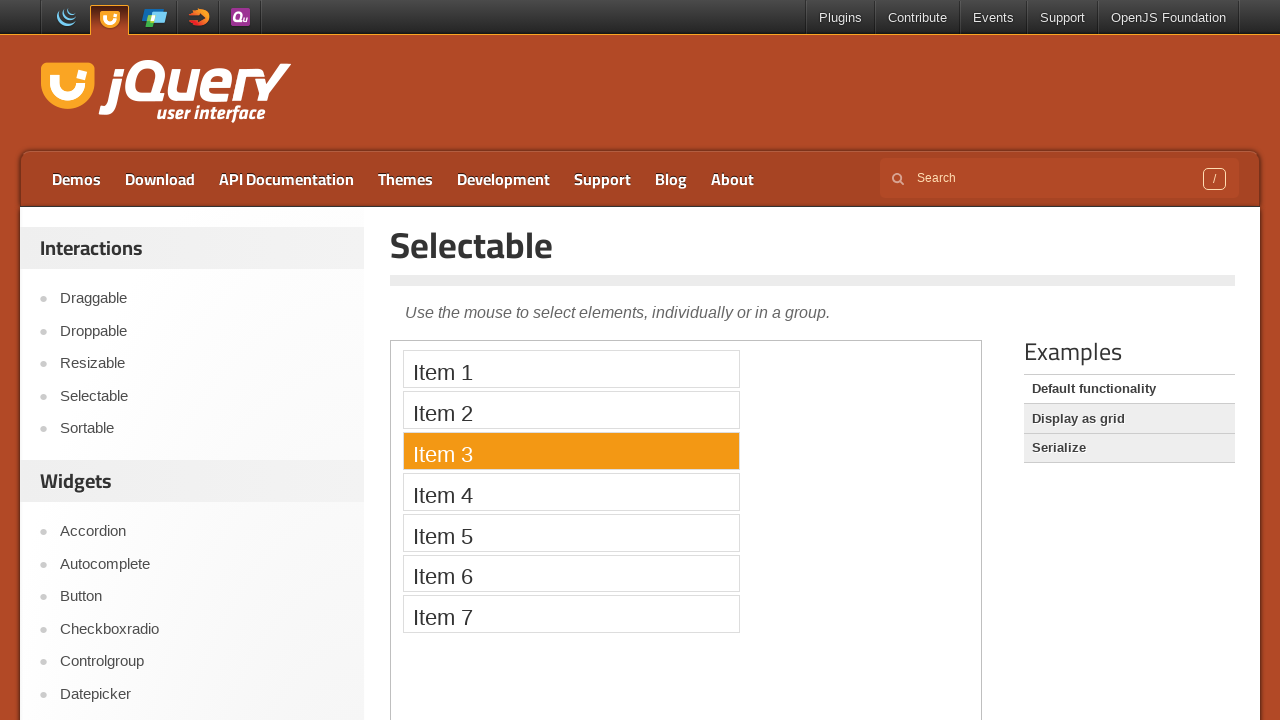

Clicked selectable item 4 at (571, 492) on #content > iframe >> internal:control=enter-frame >> xpath=//ol[@id='selectable'
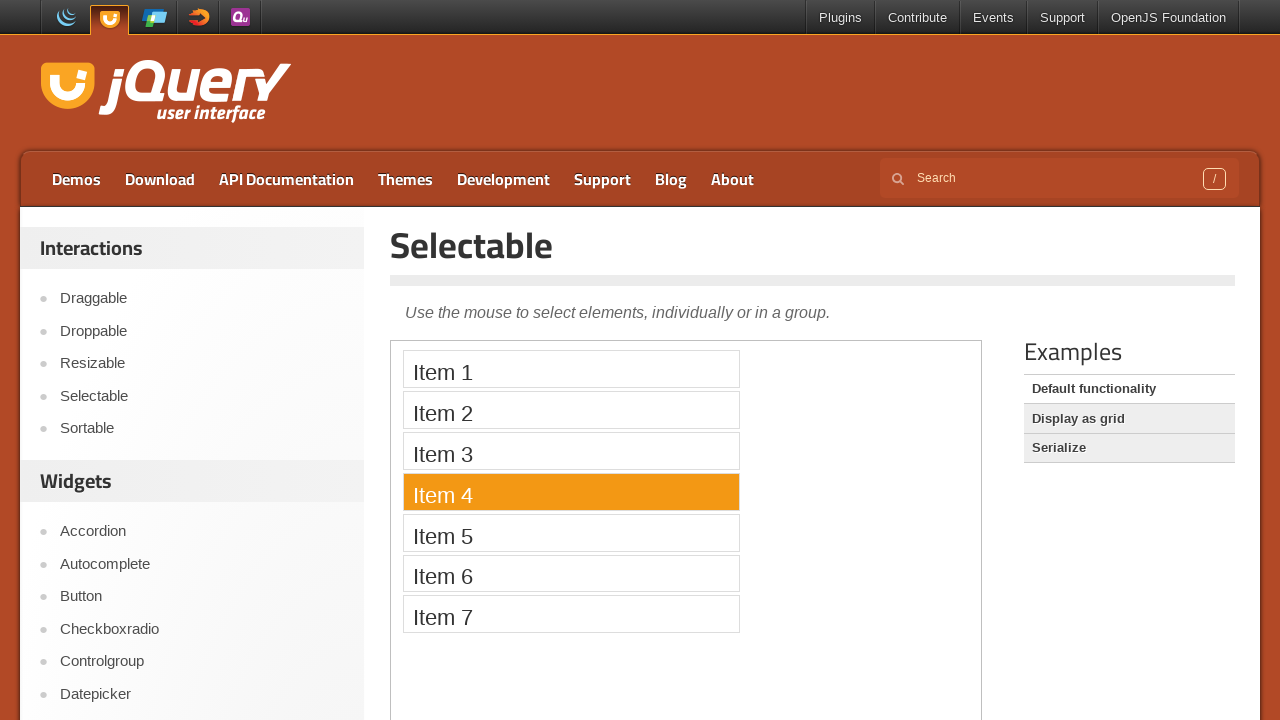

Clicked selectable item 5 at (571, 532) on #content > iframe >> internal:control=enter-frame >> xpath=//ol[@id='selectable'
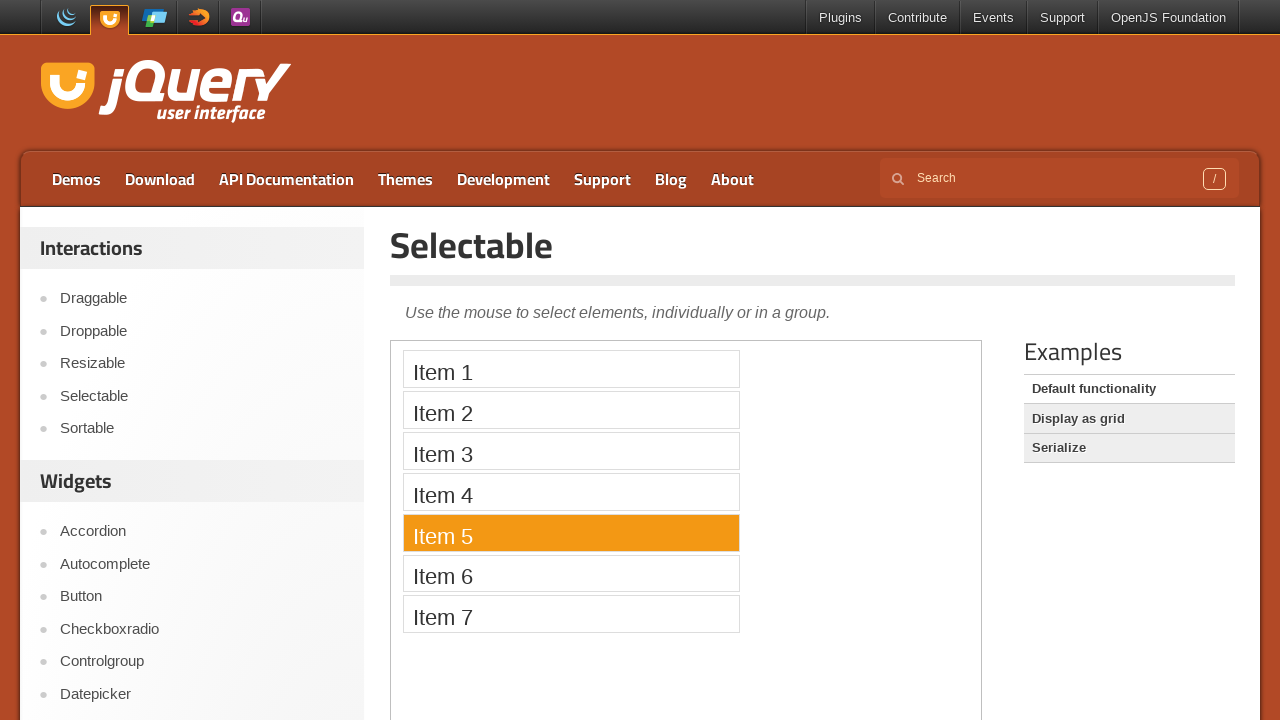

Clicked selectable item 6 at (571, 573) on #content > iframe >> internal:control=enter-frame >> xpath=//ol[@id='selectable'
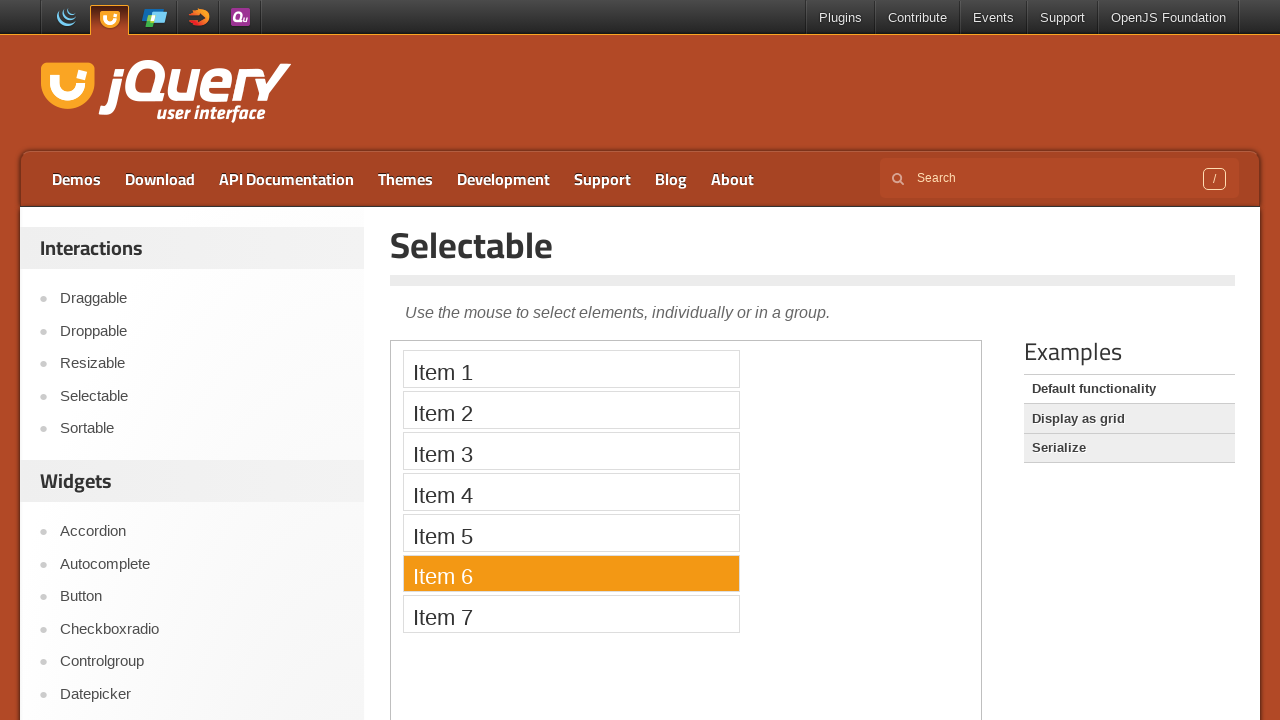

Clicked selectable item 7 at (571, 614) on #content > iframe >> internal:control=enter-frame >> xpath=//ol[@id='selectable'
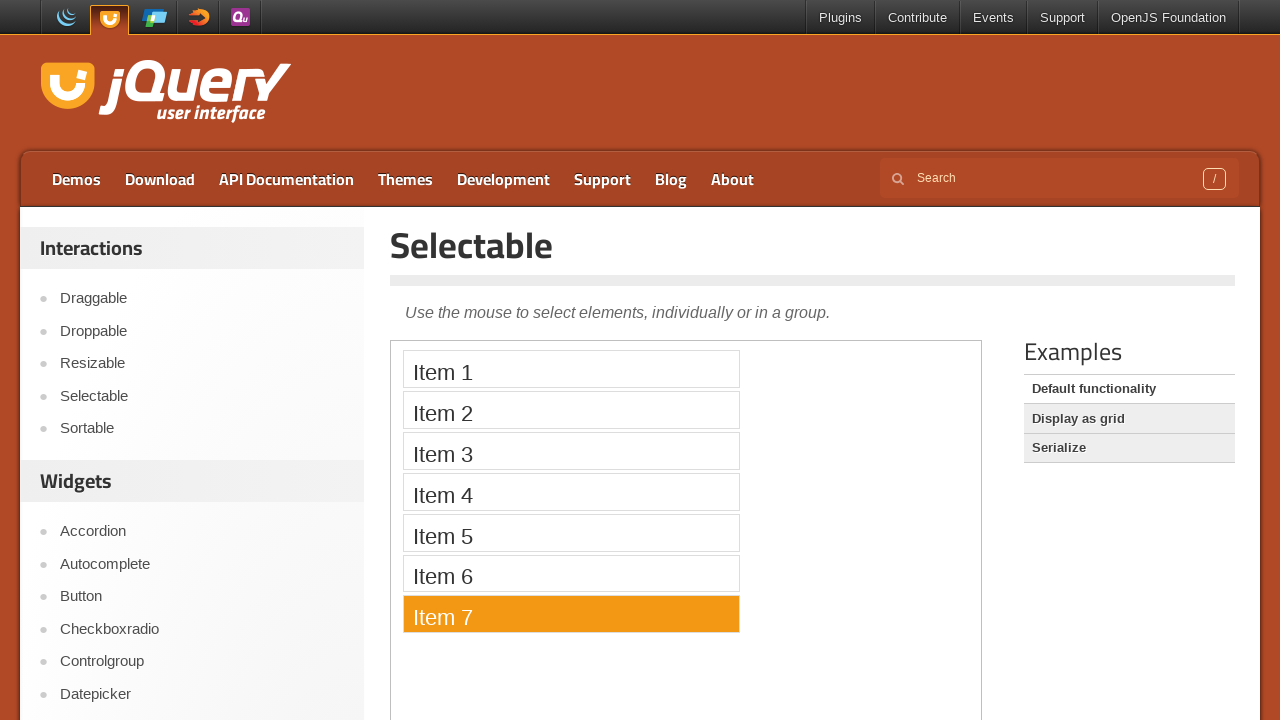

Clicked Demos button to navigate away from Selectable widget at (76, 179) on xpath=//a[contains(text(),'Demos')]
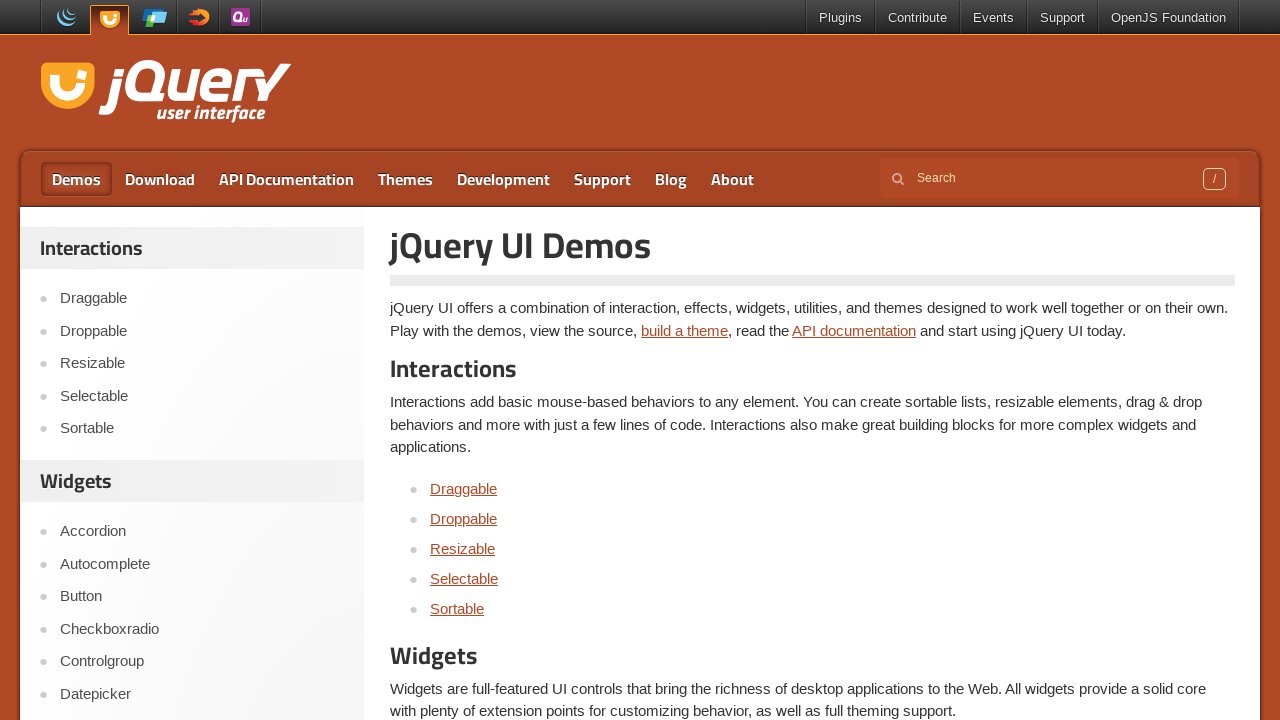

Page loaded after clicking Demos button
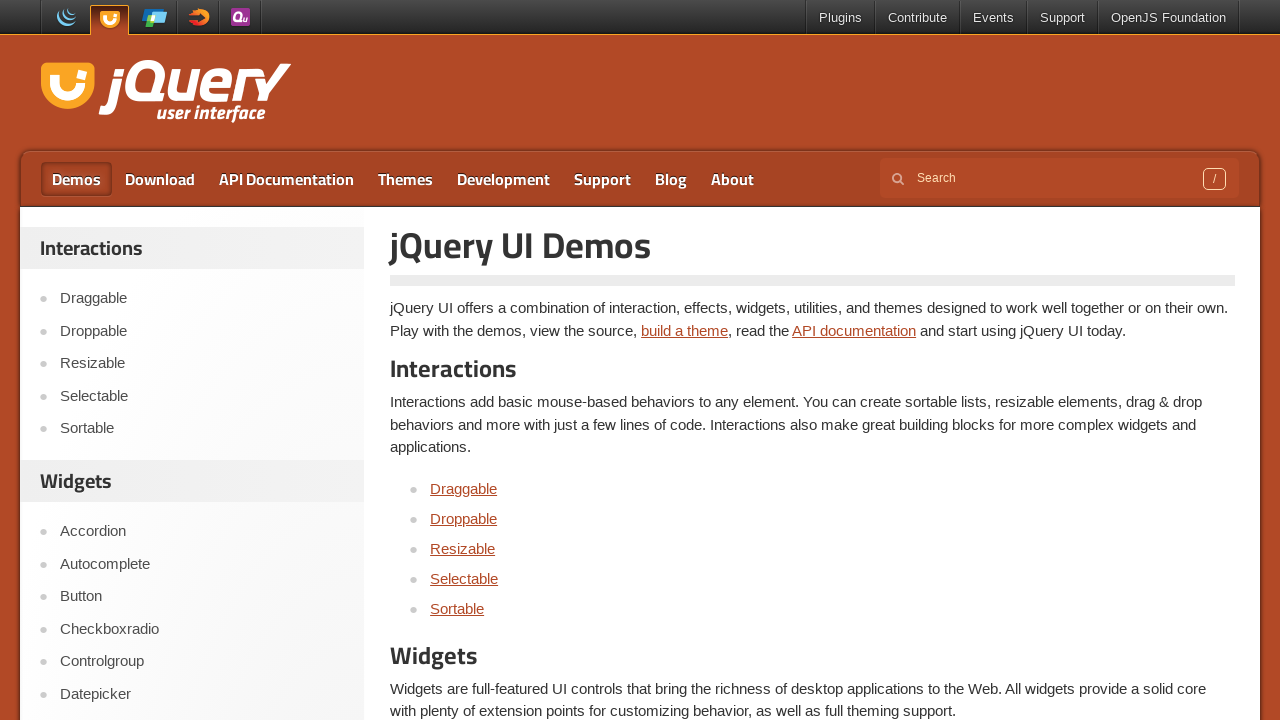

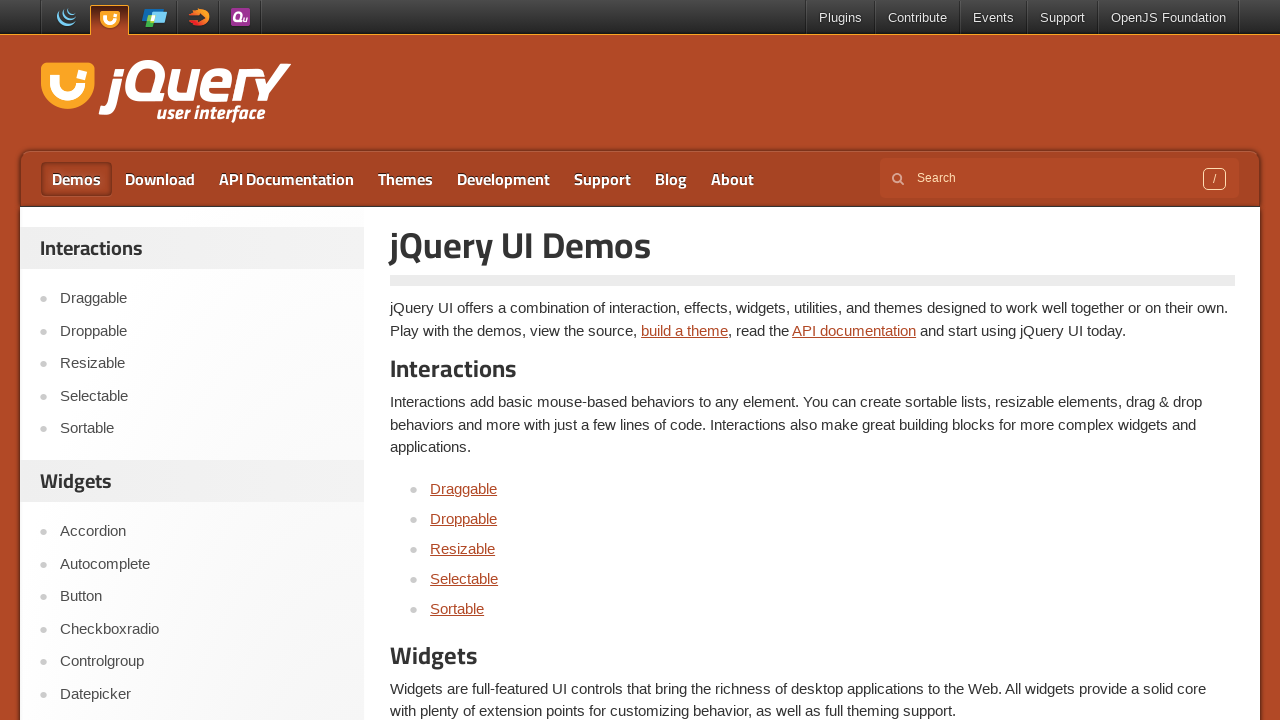